Tests a practice form by filling in name, email, password fields, selecting gender from dropdown, choosing a radio button, entering birthday, and submitting the form

Starting URL: https://rahulshettyacademy.com/angularpractice/

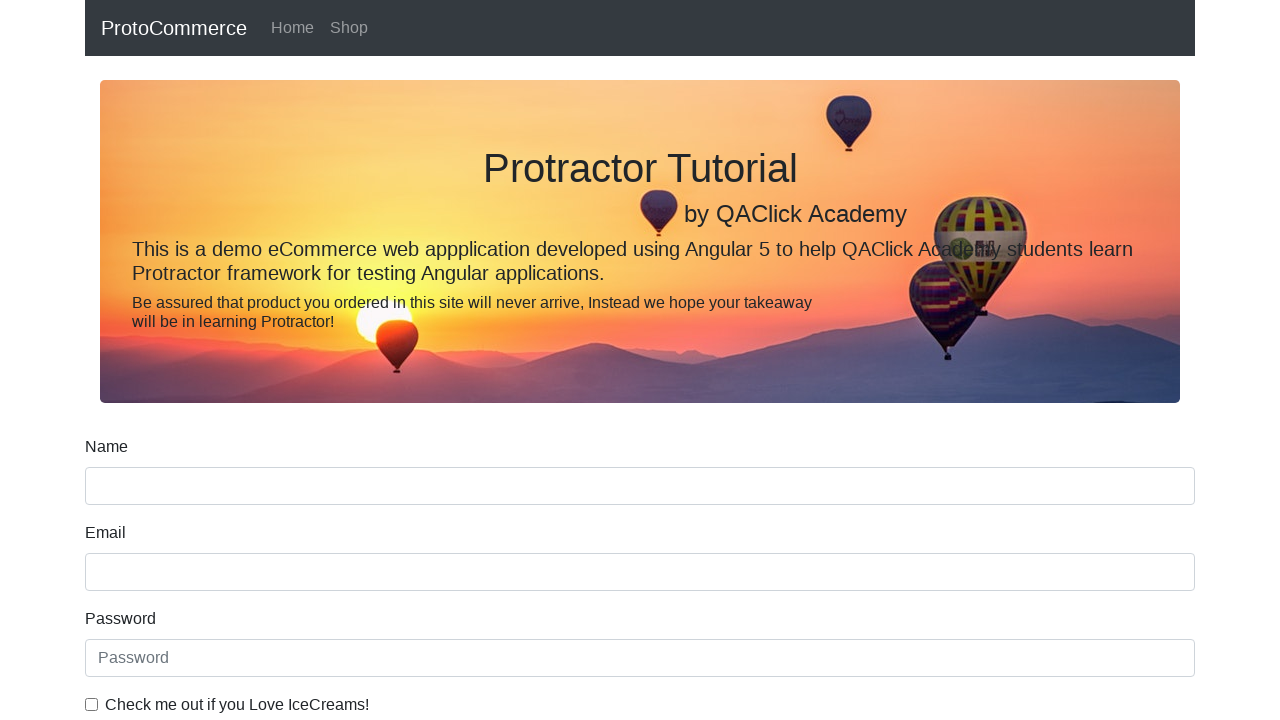

Filled name field with 'ca14' on input[name='name']
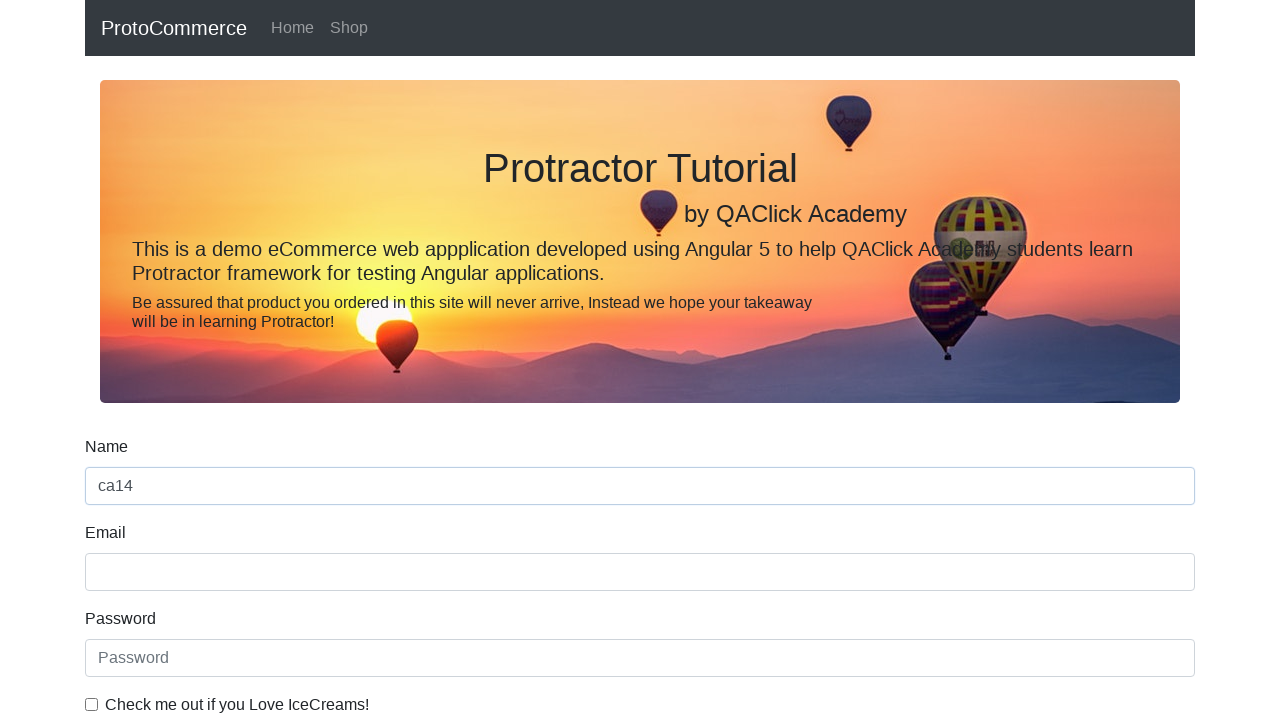

Filled email field with 'ca14@gmail.com' on input[name='email']
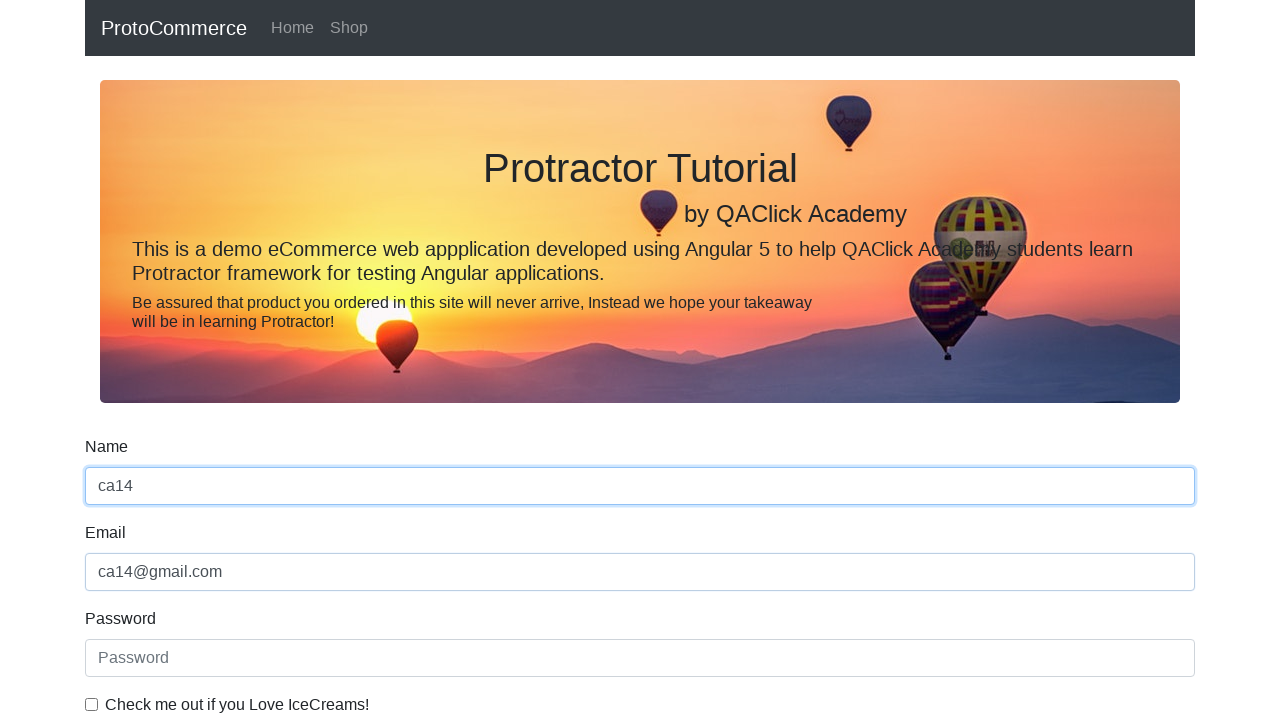

Filled password field with 'abc' on #exampleInputPassword1
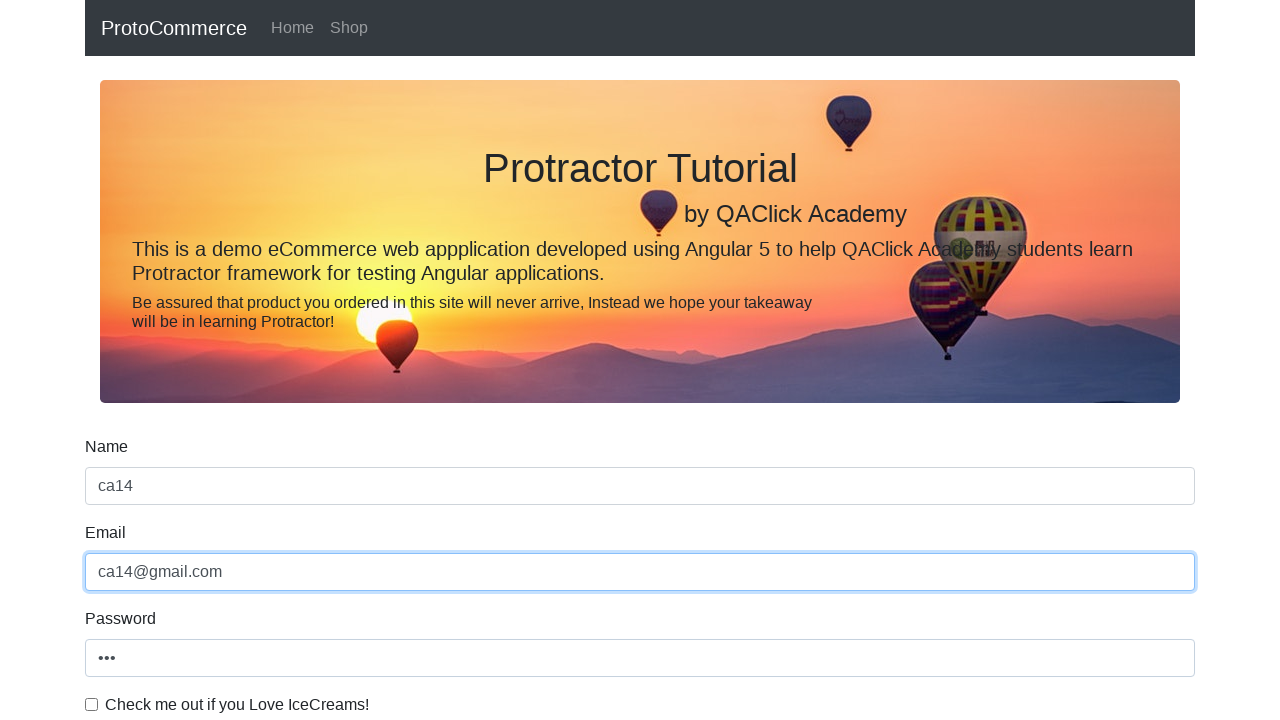

Clicked checkbox at (92, 704) on #exampleCheck1
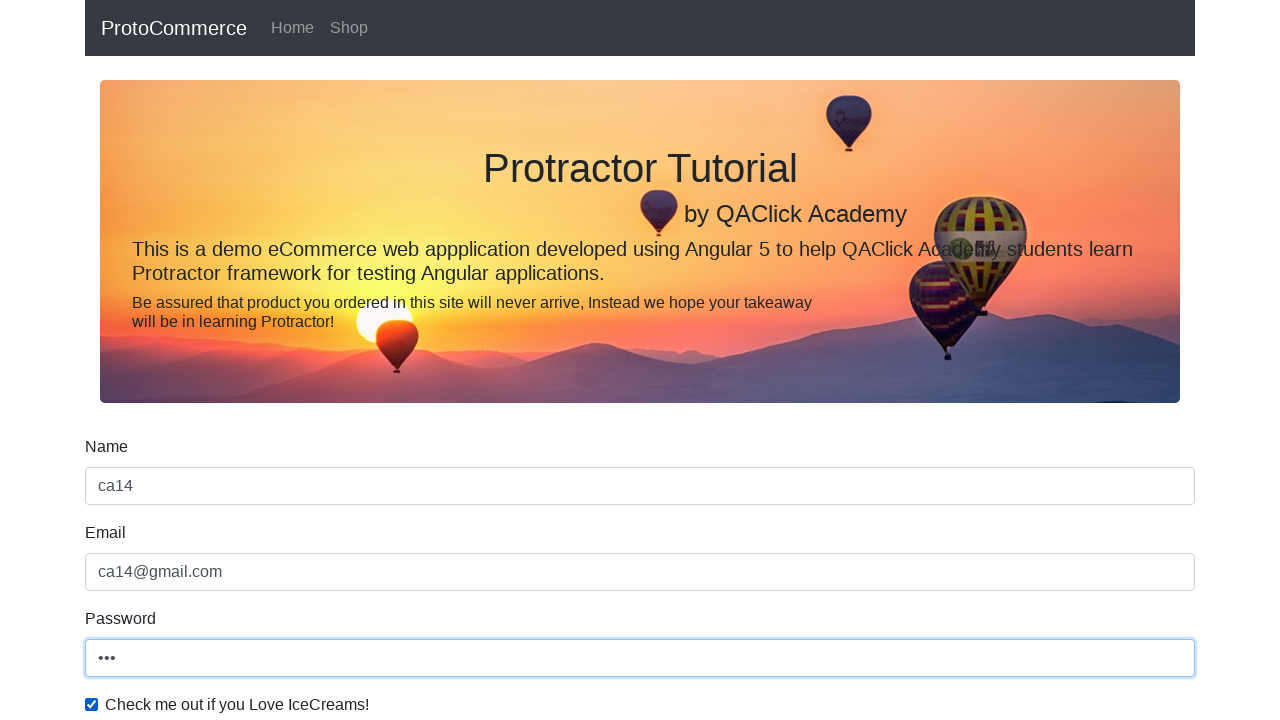

Selected 'Female' from gender dropdown on #exampleFormControlSelect1
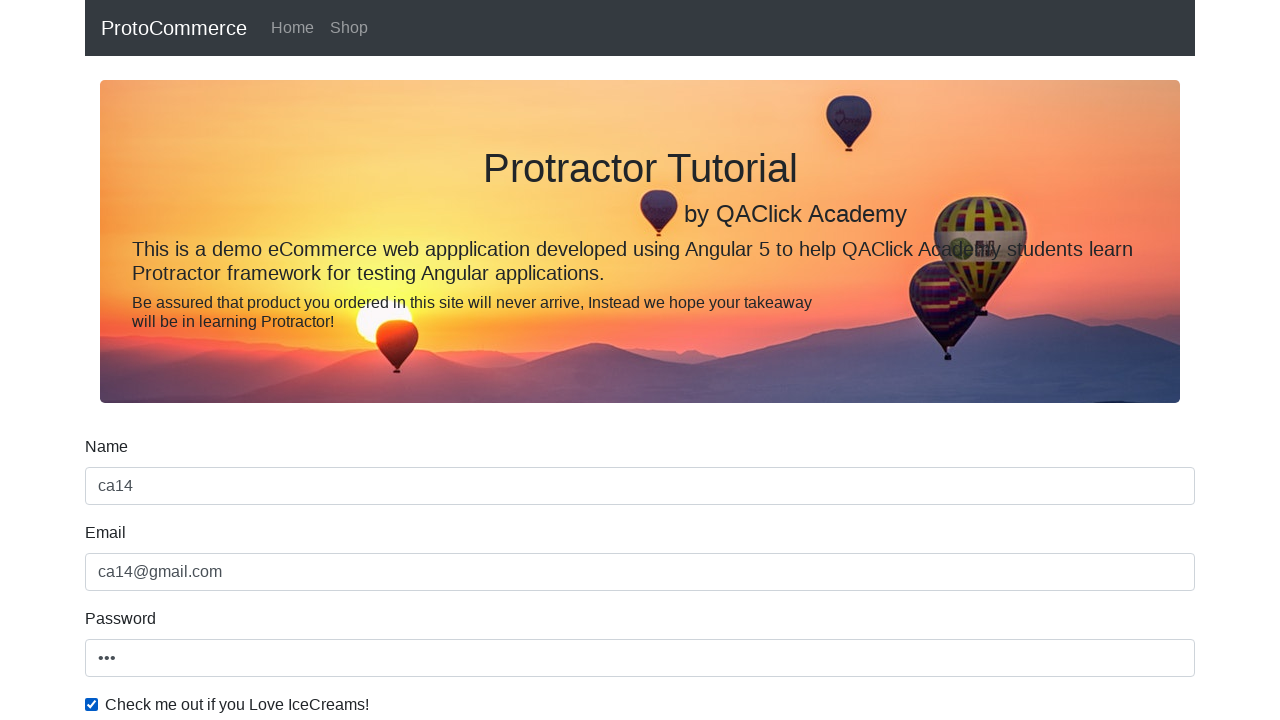

Clicked radio button for gender at (238, 360) on #inlineRadio1
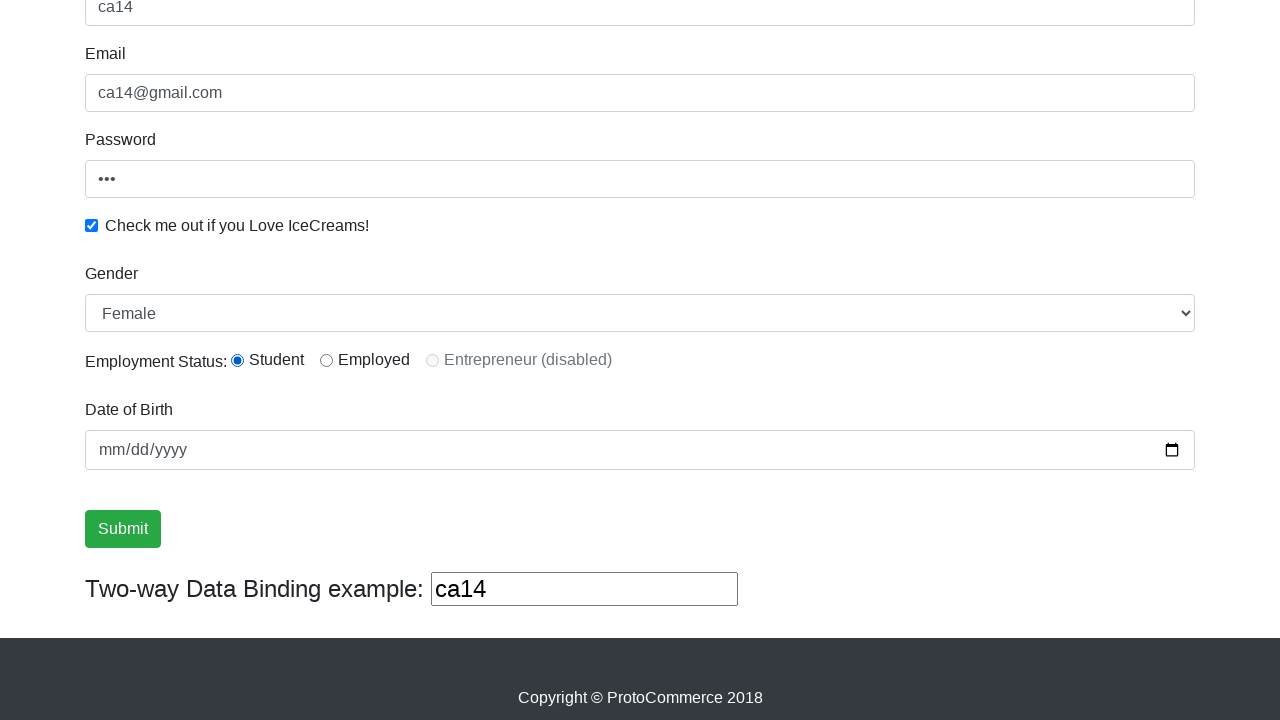

Filled birthday field with '1995-08-24' on input[name='bday']
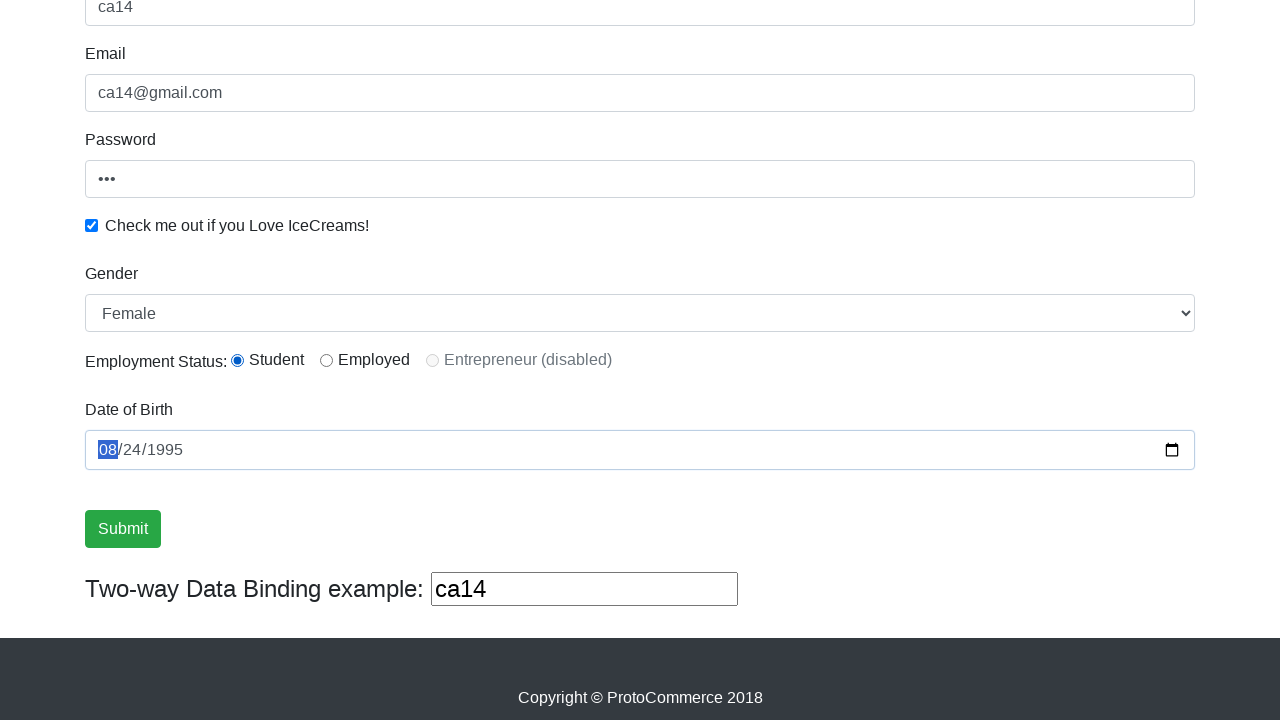

Clicked submit button to submit the form at (123, 529) on input[type='submit']
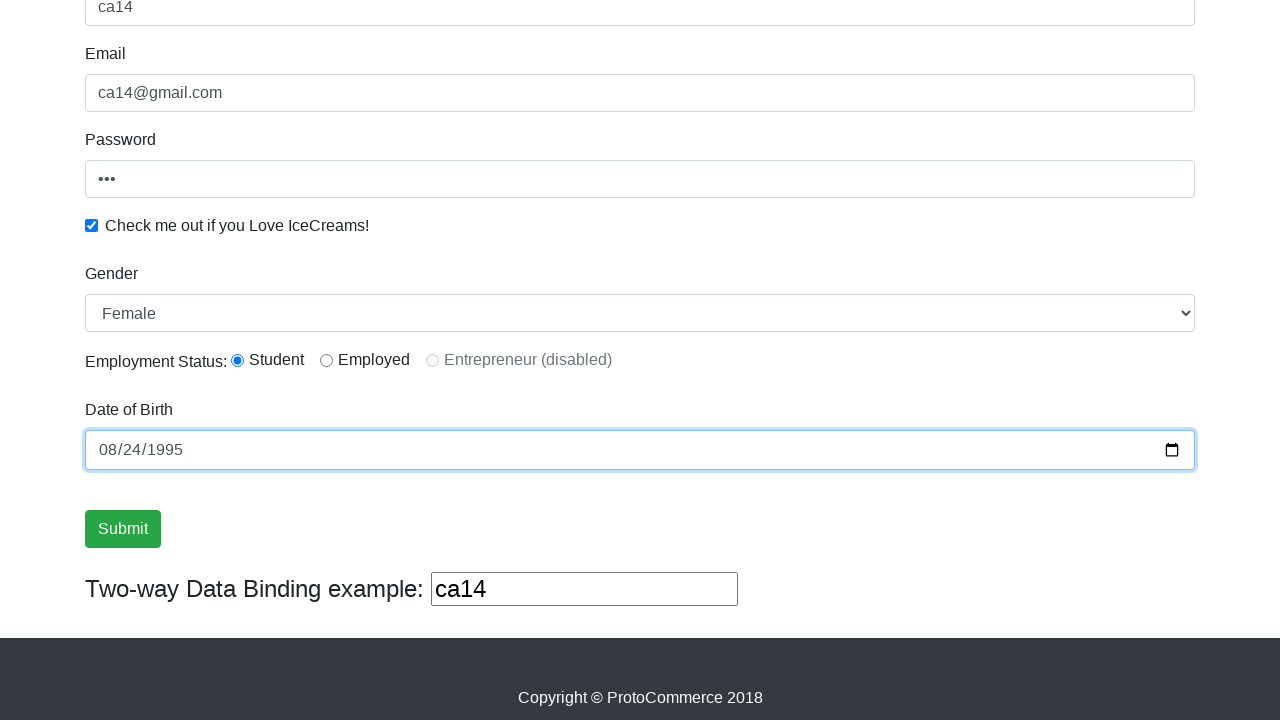

Success message appeared, form submitted successfully
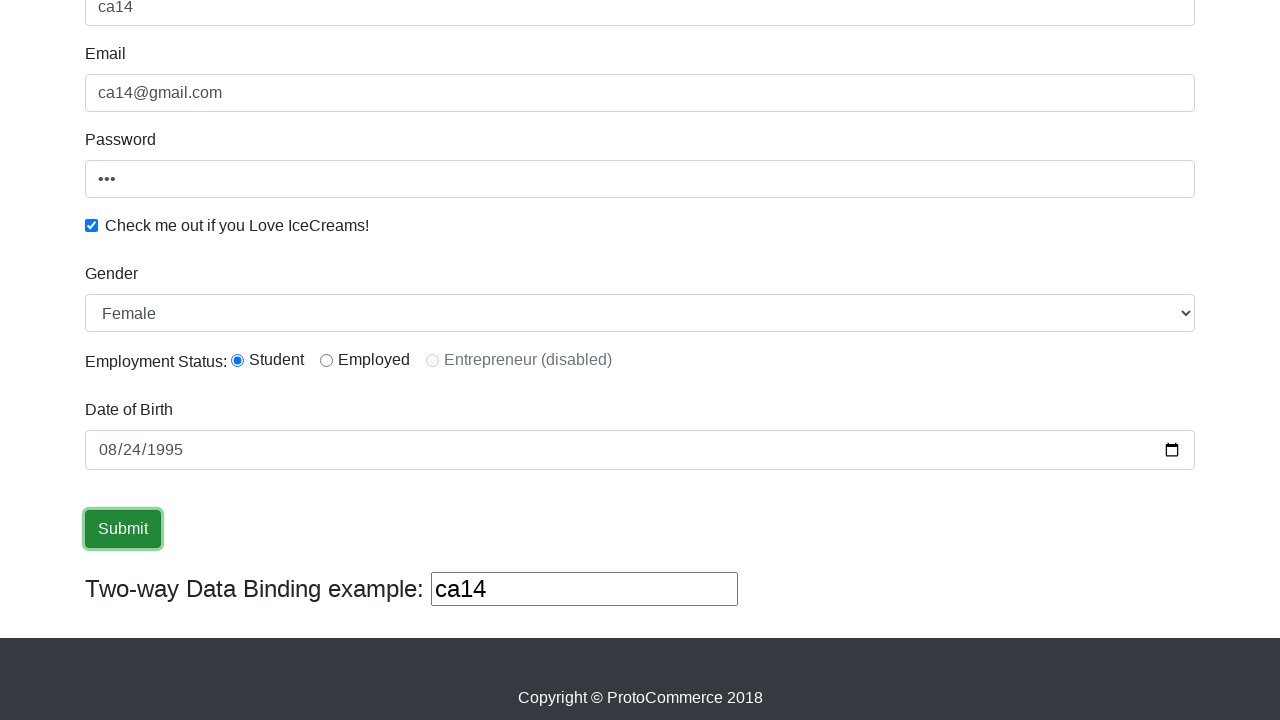

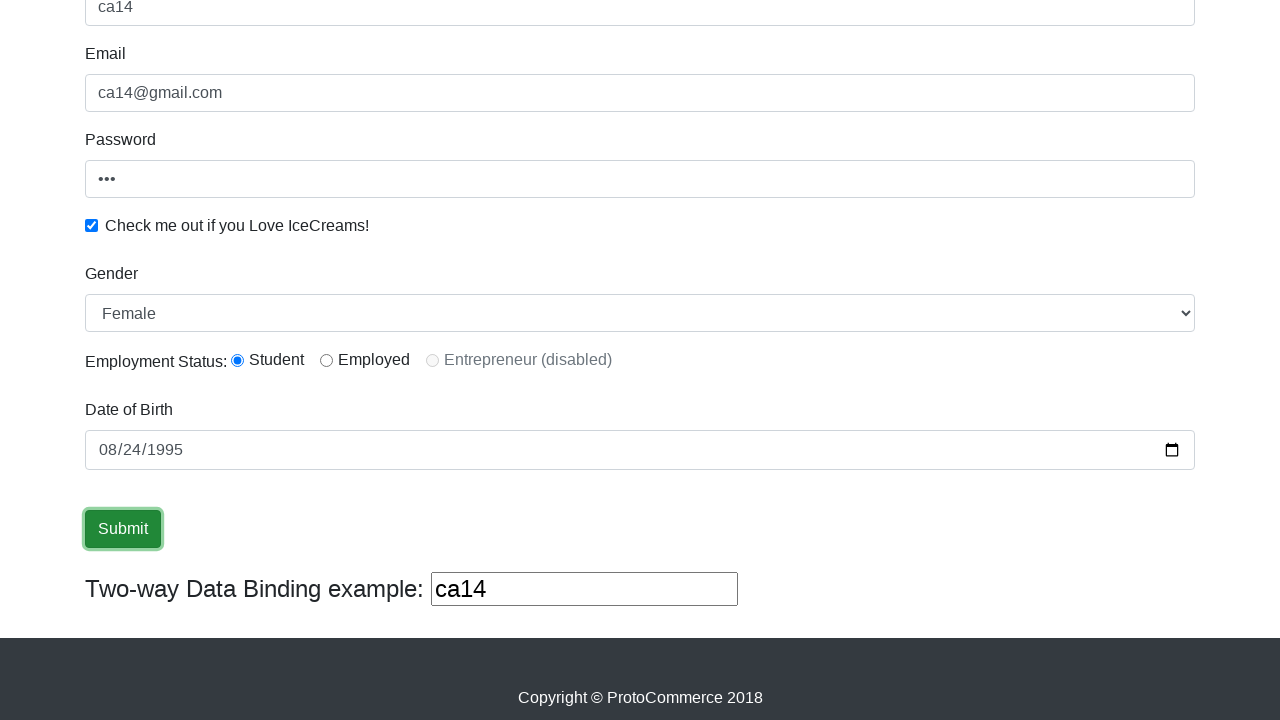